Tests drag and drop functionality by navigating to the Drag and Drop page, dragging element A to element B using click-and-hold actions, and verifying the elements have swapped positions.

Starting URL: https://the-internet.herokuapp.com/

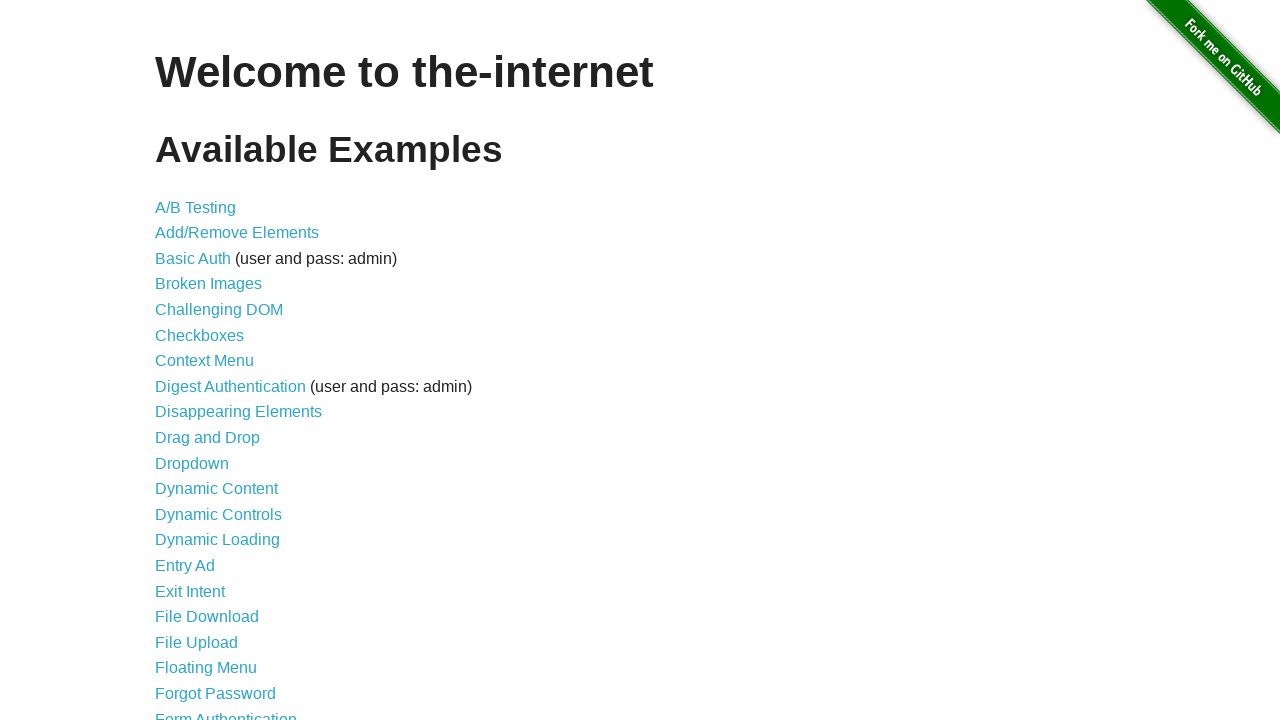

Clicked on Drag and Drop link at (208, 438) on a[href='/drag_and_drop']
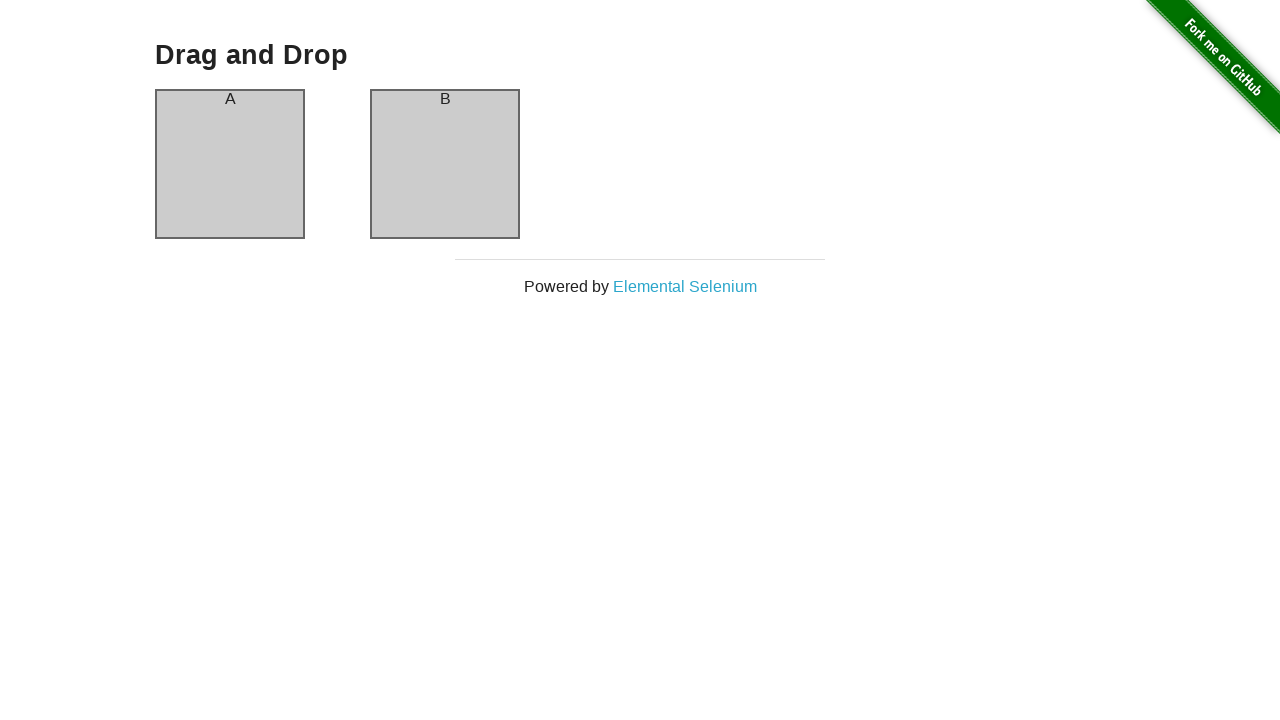

Element A (#column-a) became visible
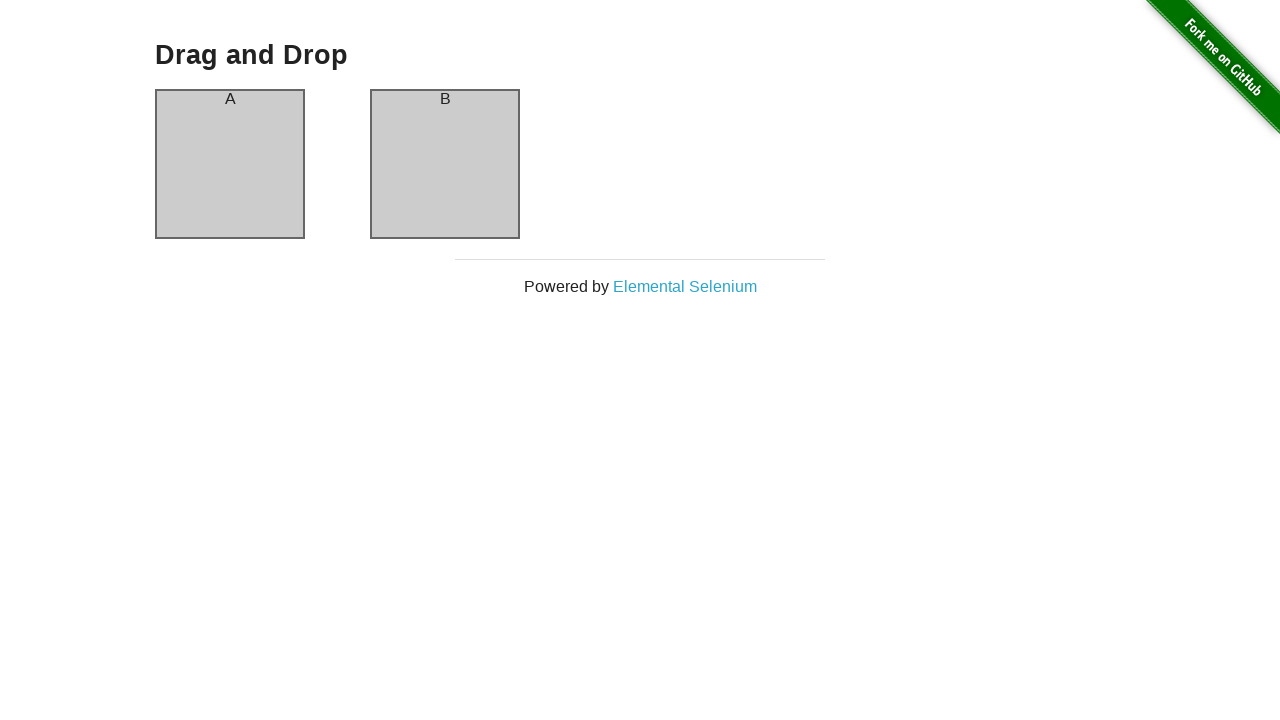

Element B (#column-b) became visible
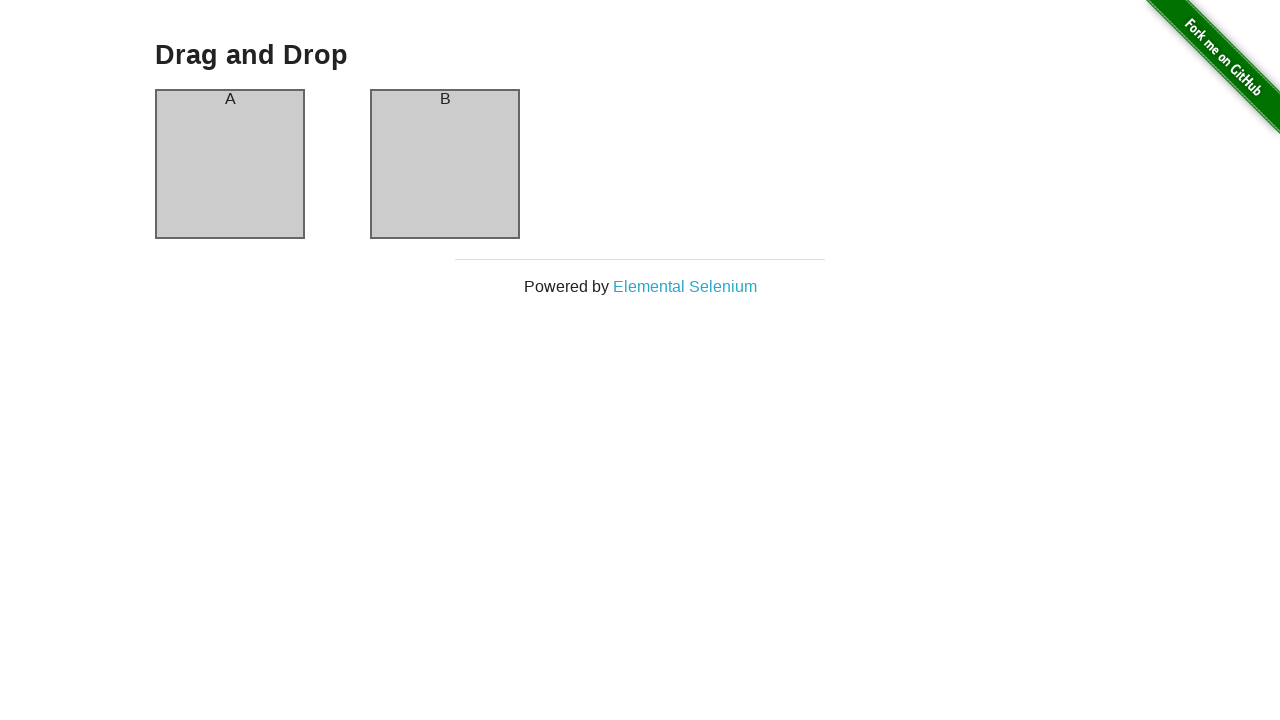

Retrieved references to element A and element B
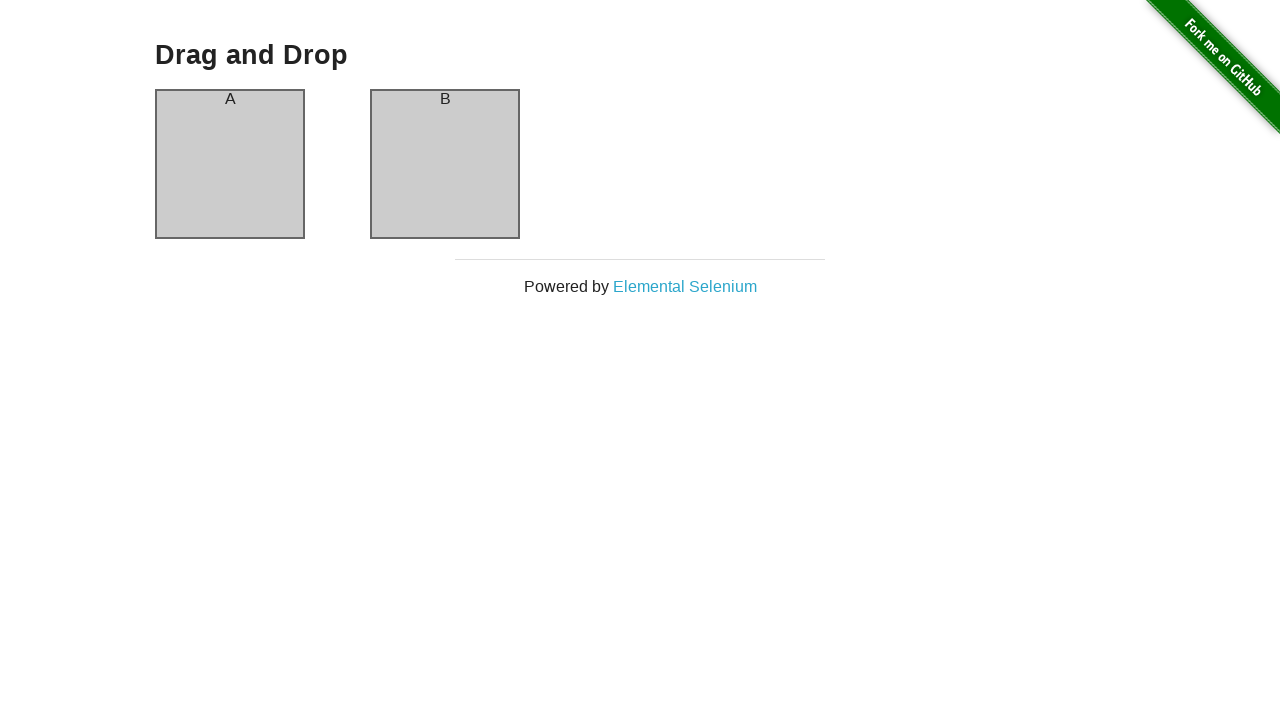

Obtained bounding boxes for source and target elements
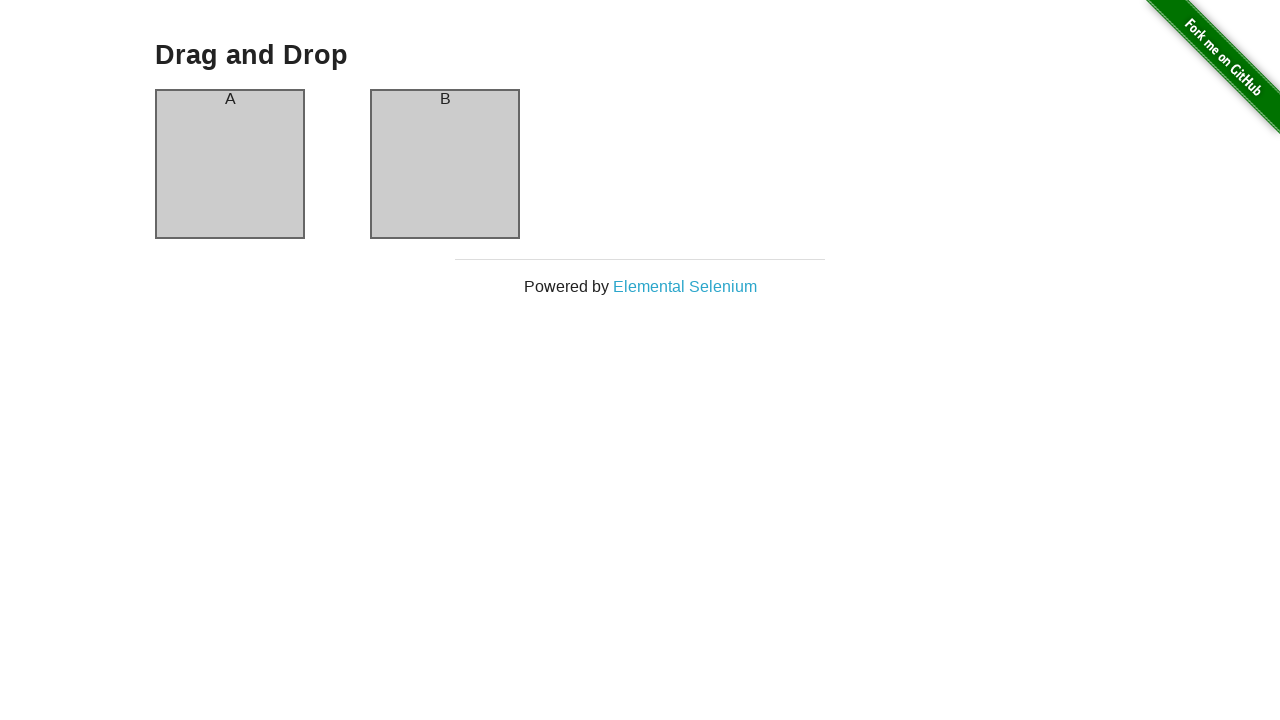

Moved mouse to center of element A at (230, 164)
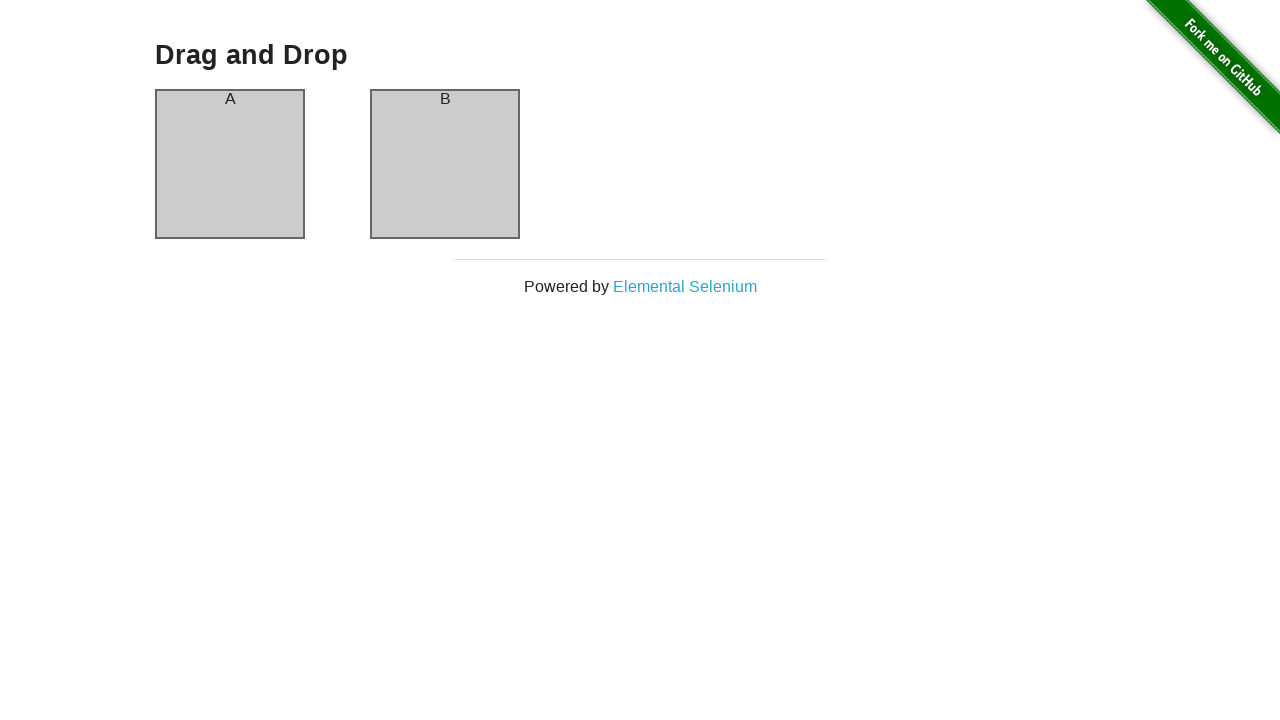

Pressed mouse button down on element A at (230, 164)
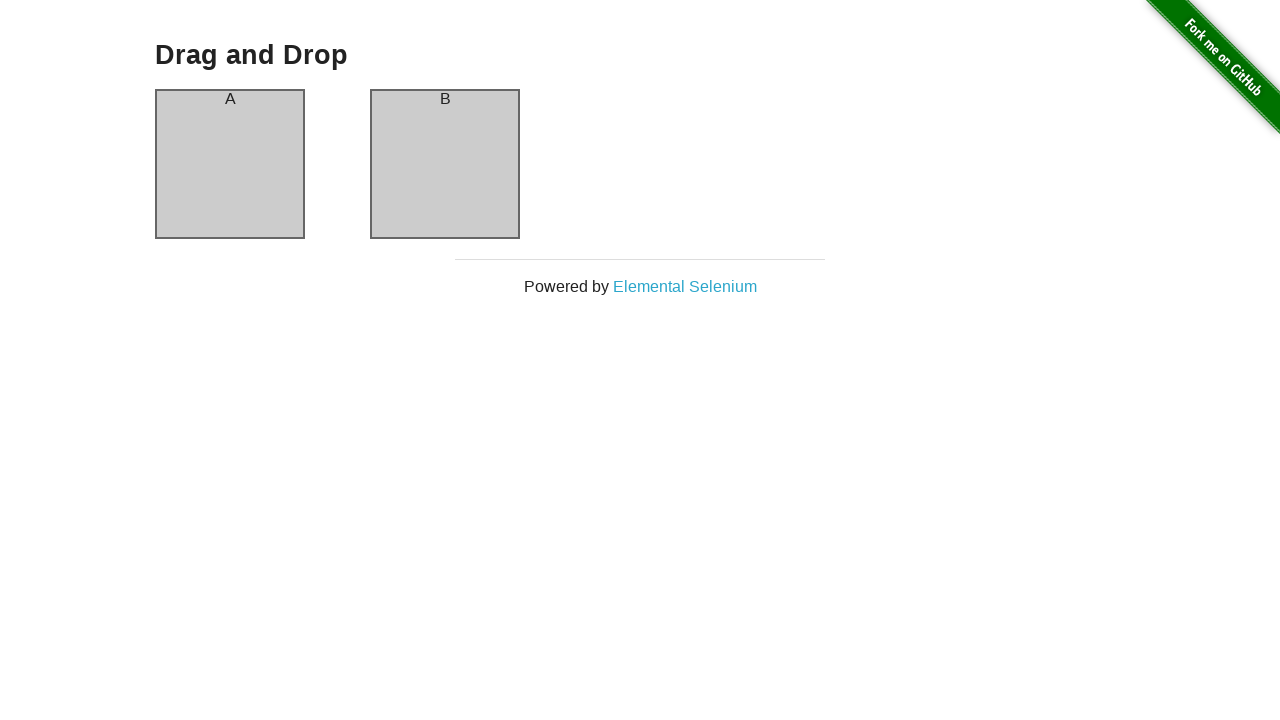

Dragged element A to center of element B at (445, 164)
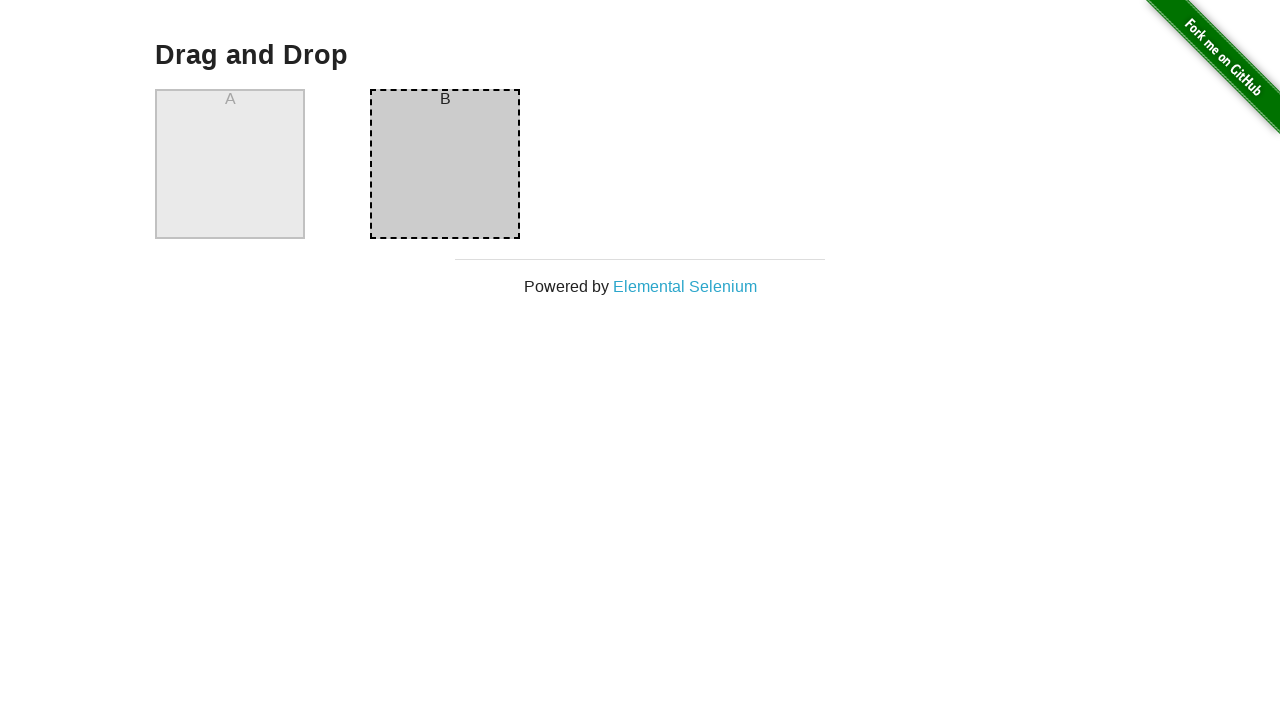

Released mouse button to complete drag and drop at (445, 164)
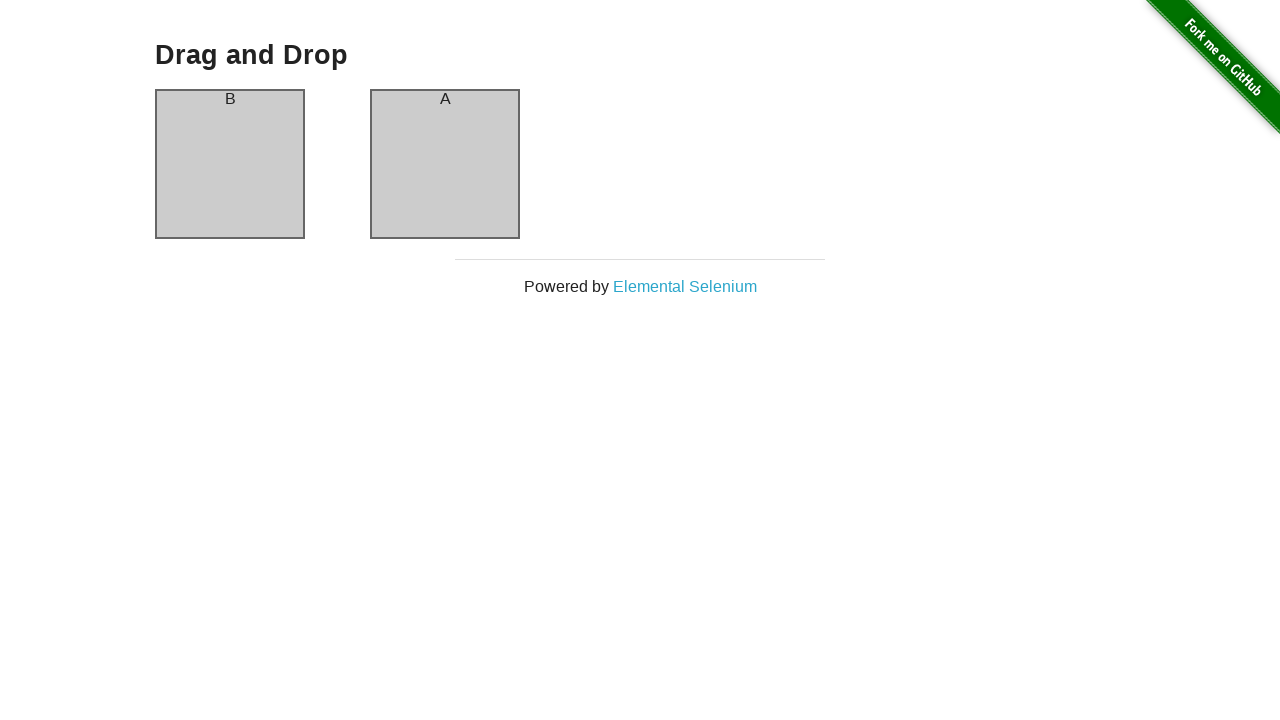

Verified element A is visible after drag and drop
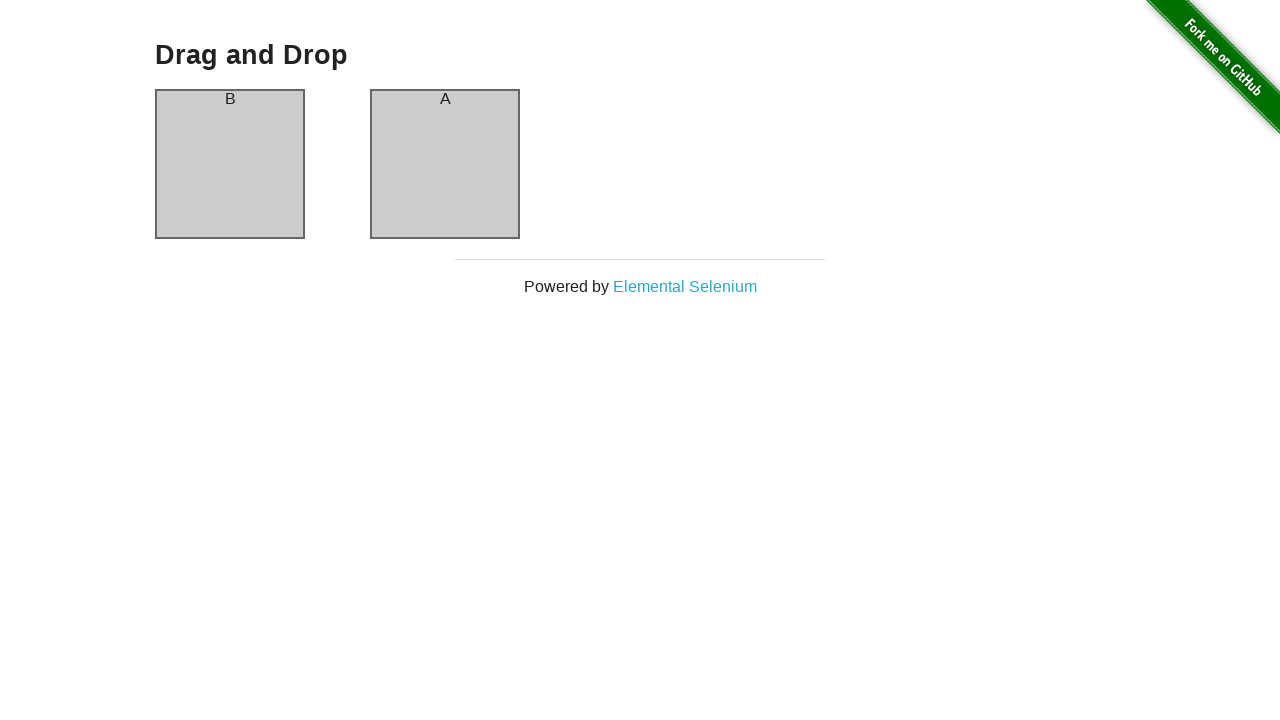

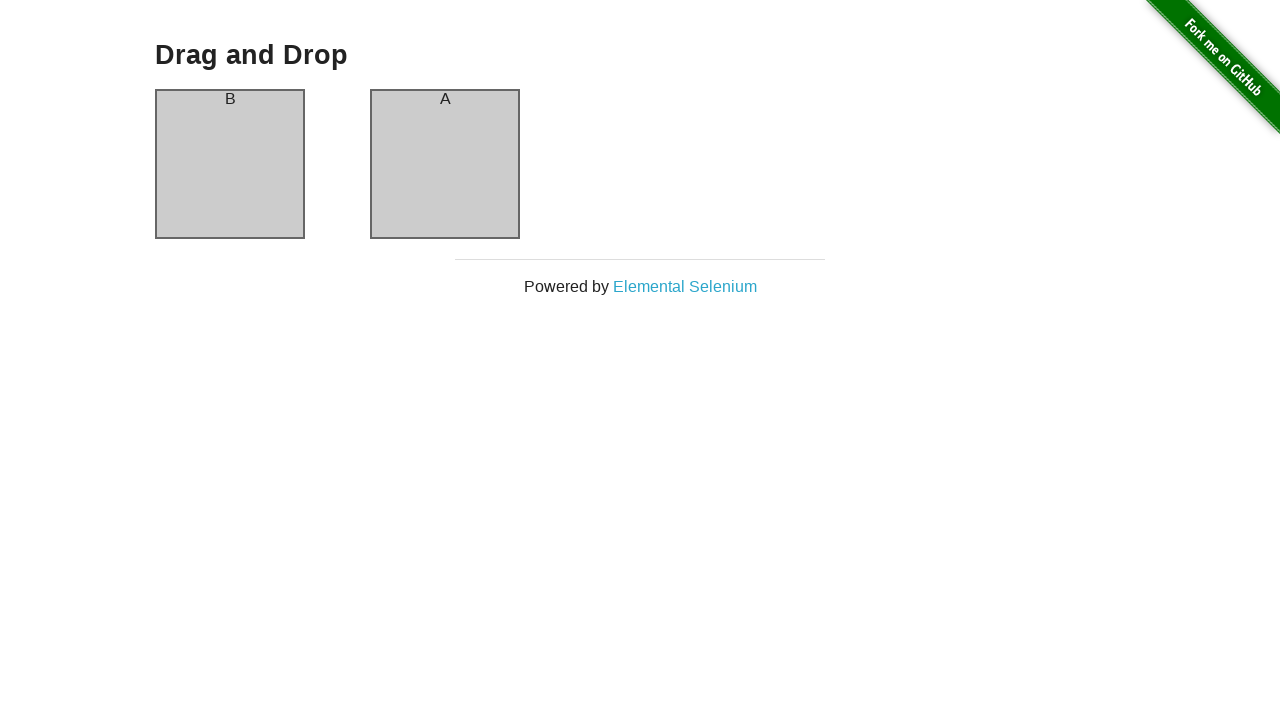